Tests the Swiggy homepage by entering a location in the location search field

Starting URL: https://www.swiggy.com/

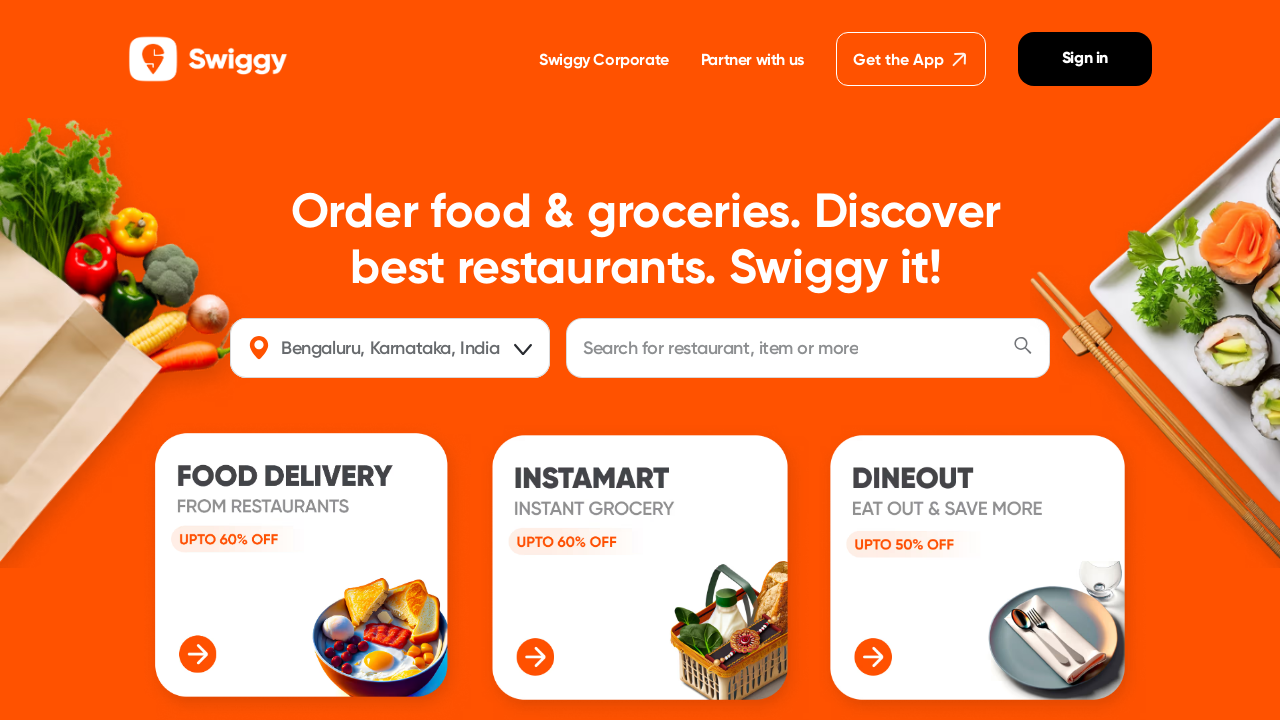

Filled location search field with 'Chennai, Tamil Nadu, India' on input[name='location']
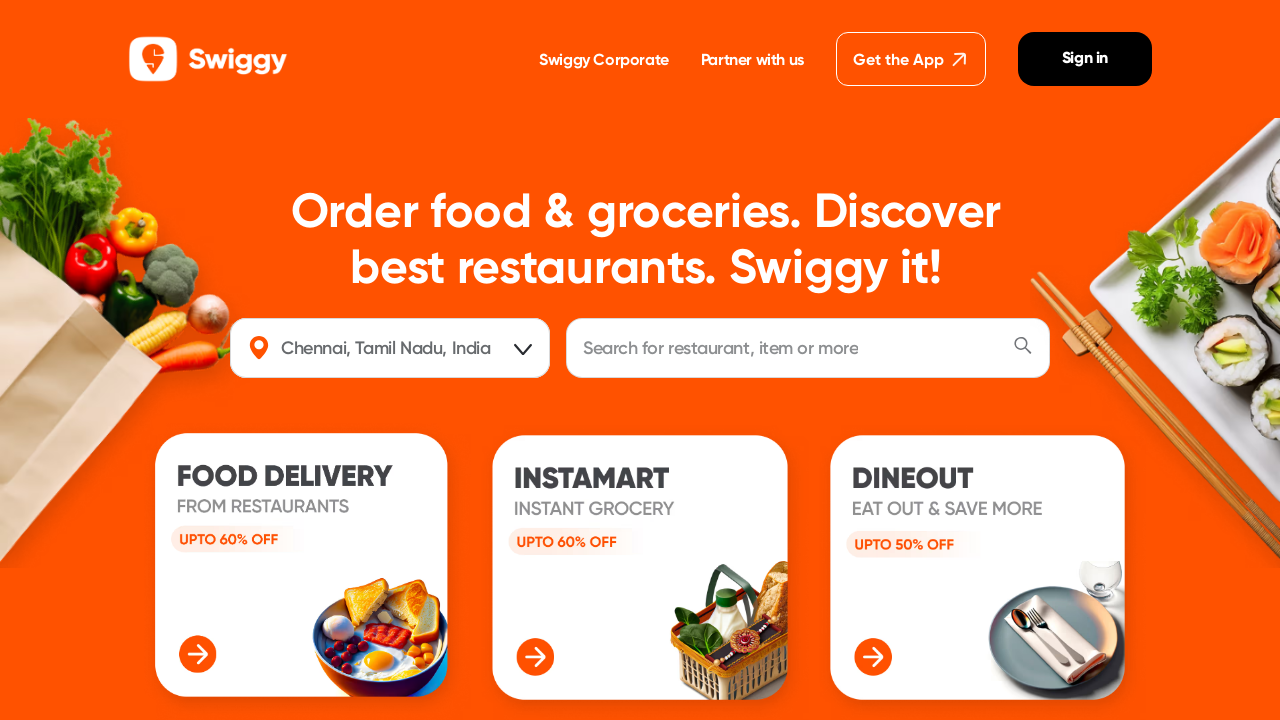

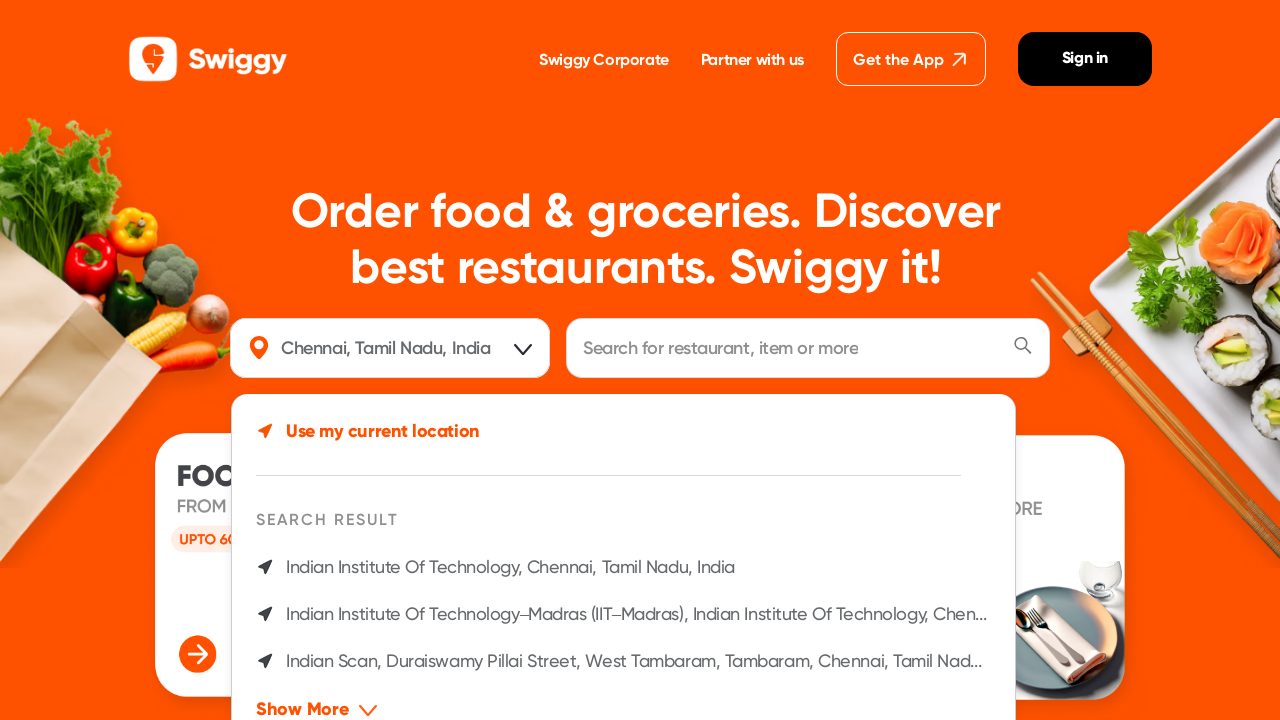